Tests drag and drop functionality by dragging an element and dropping it onto a target area

Starting URL: http://sahitest.com/demo/dragDropMooTools.htm

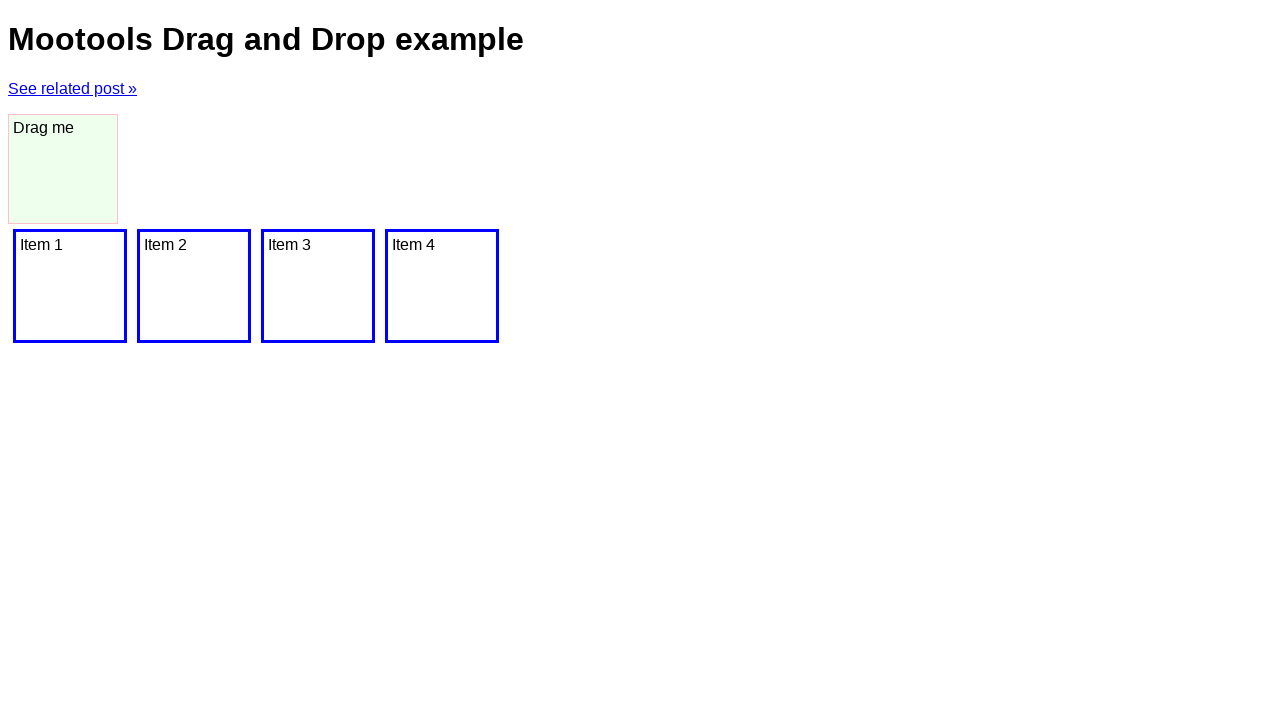

Navigated to drag and drop demo page
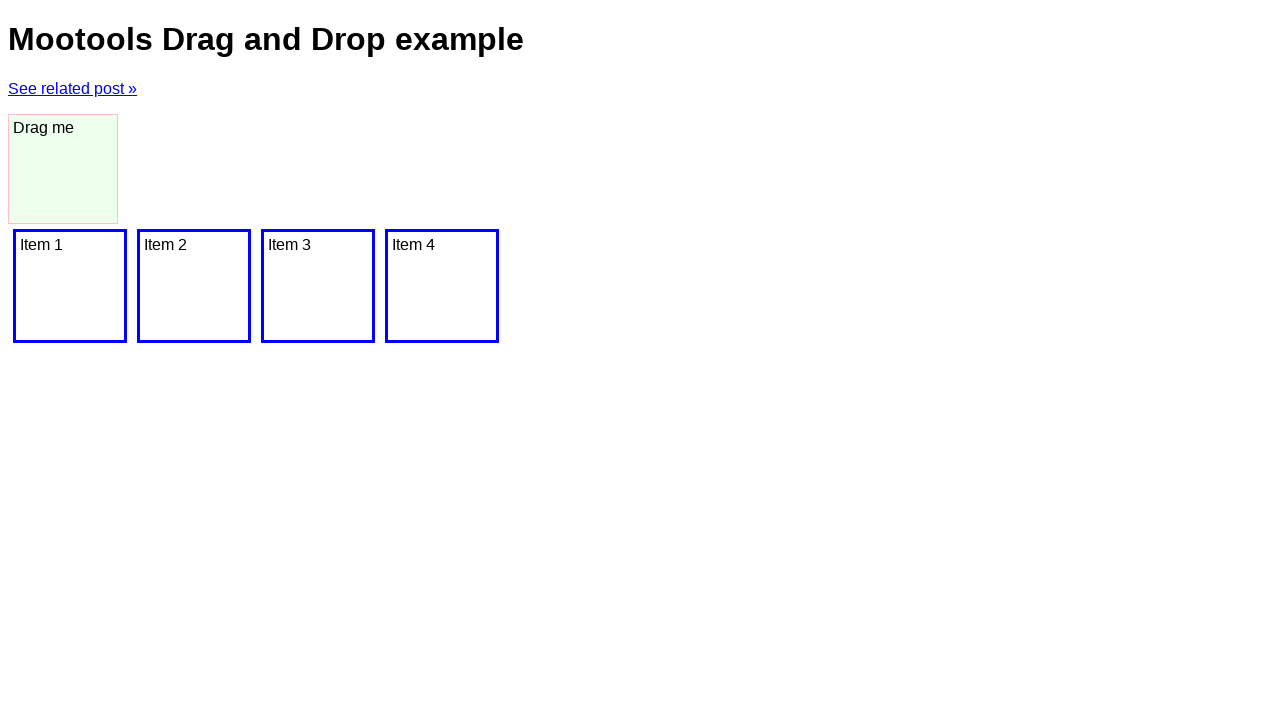

Located drag source element with id 'dragger'
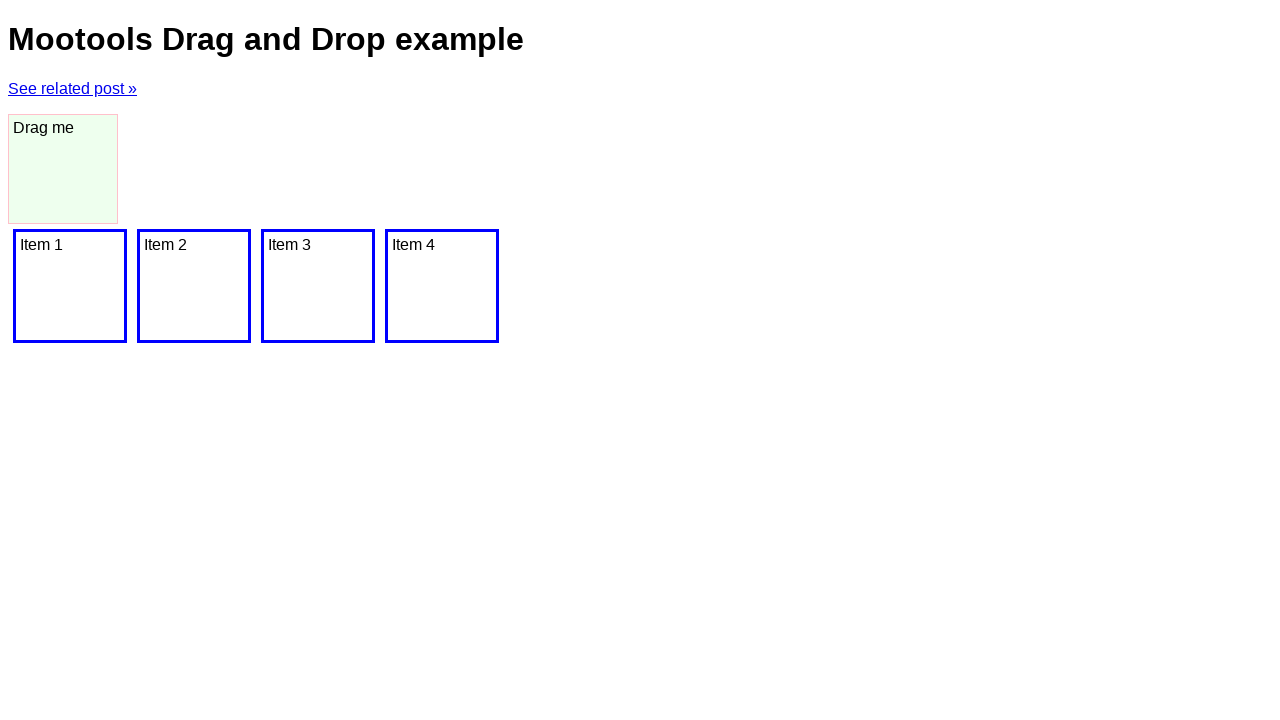

Located drop target element
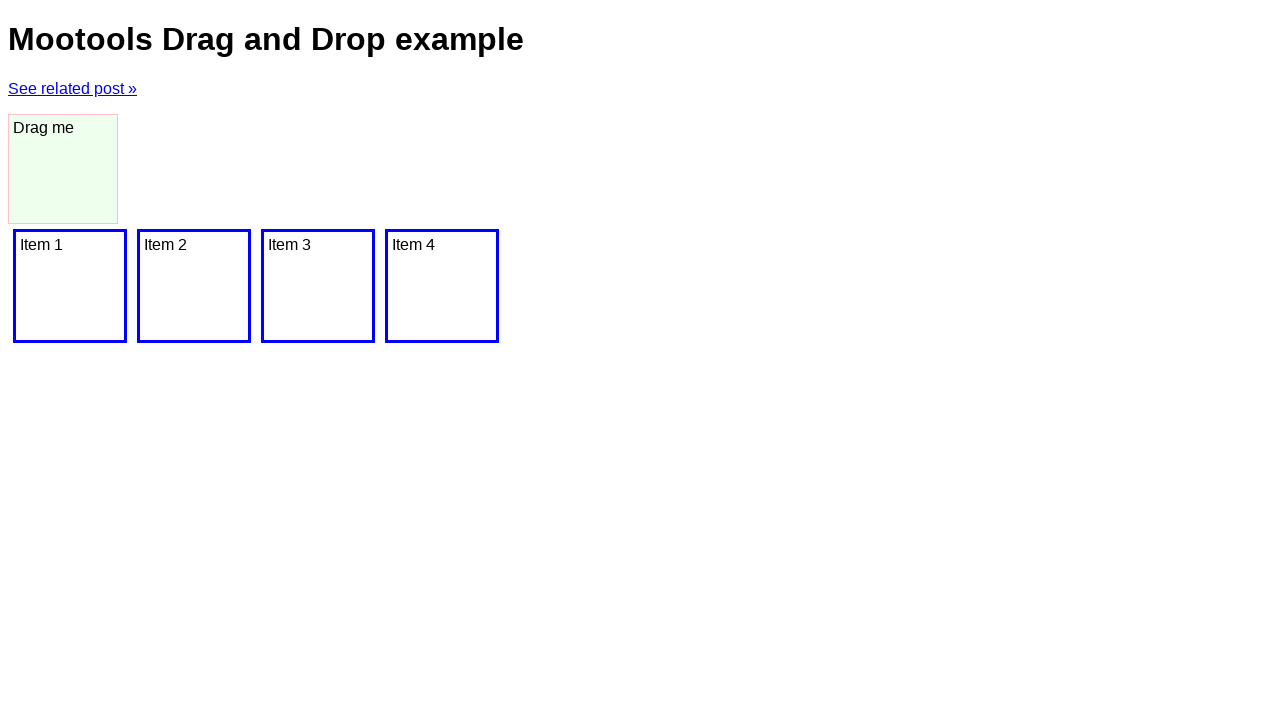

Performed drag and drop operation - dragged element to target area at (70, 286)
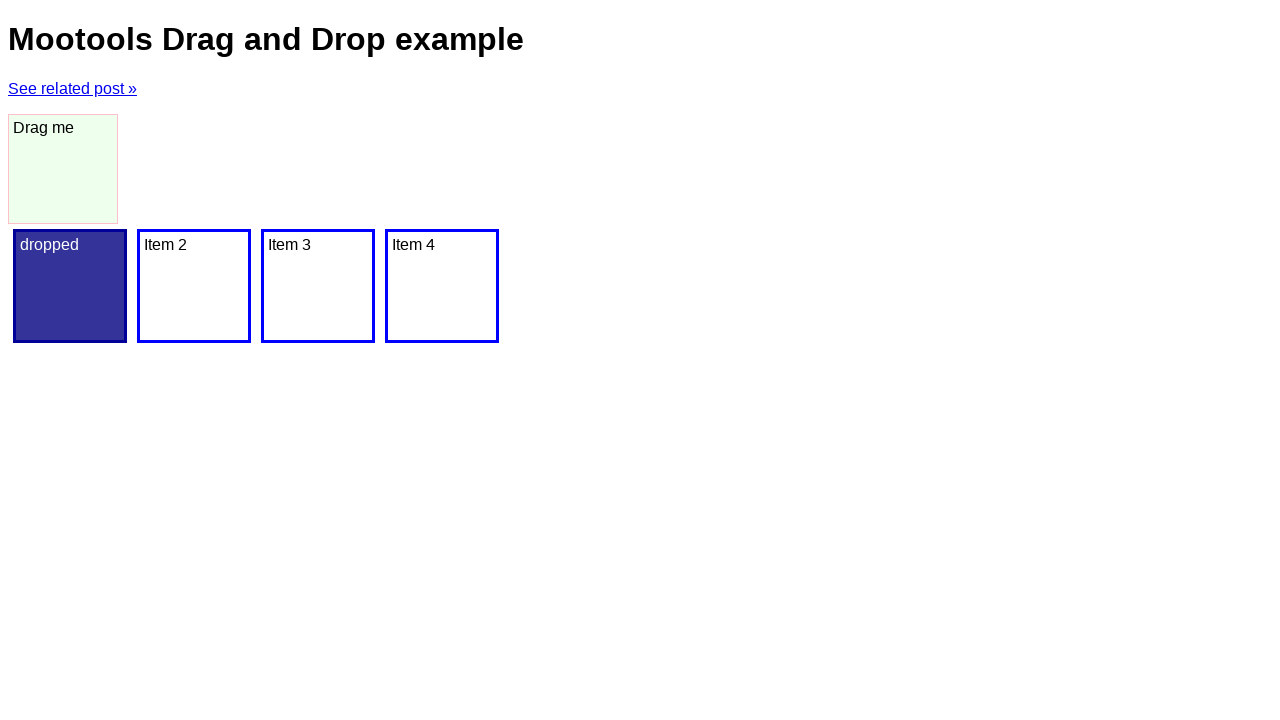

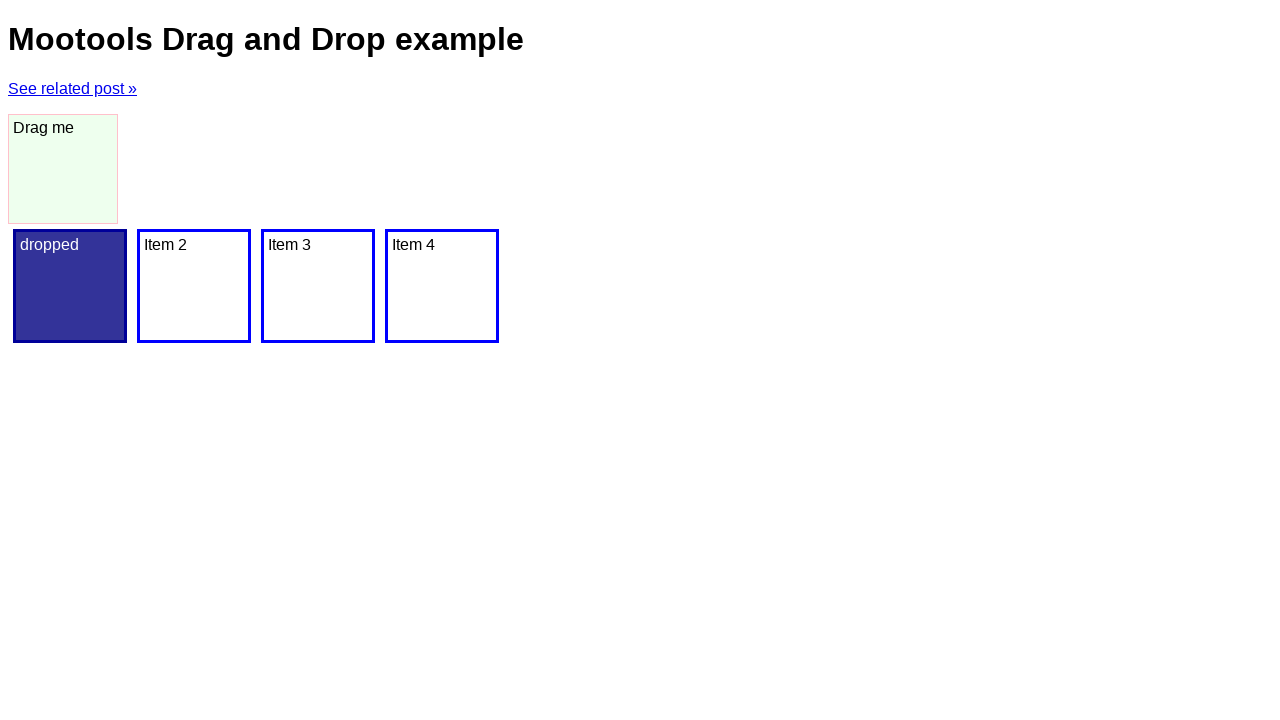